Tests tooltip functionality by hovering over a link and verifying the tooltip text

Starting URL: https://demoqa.com/tool-tips

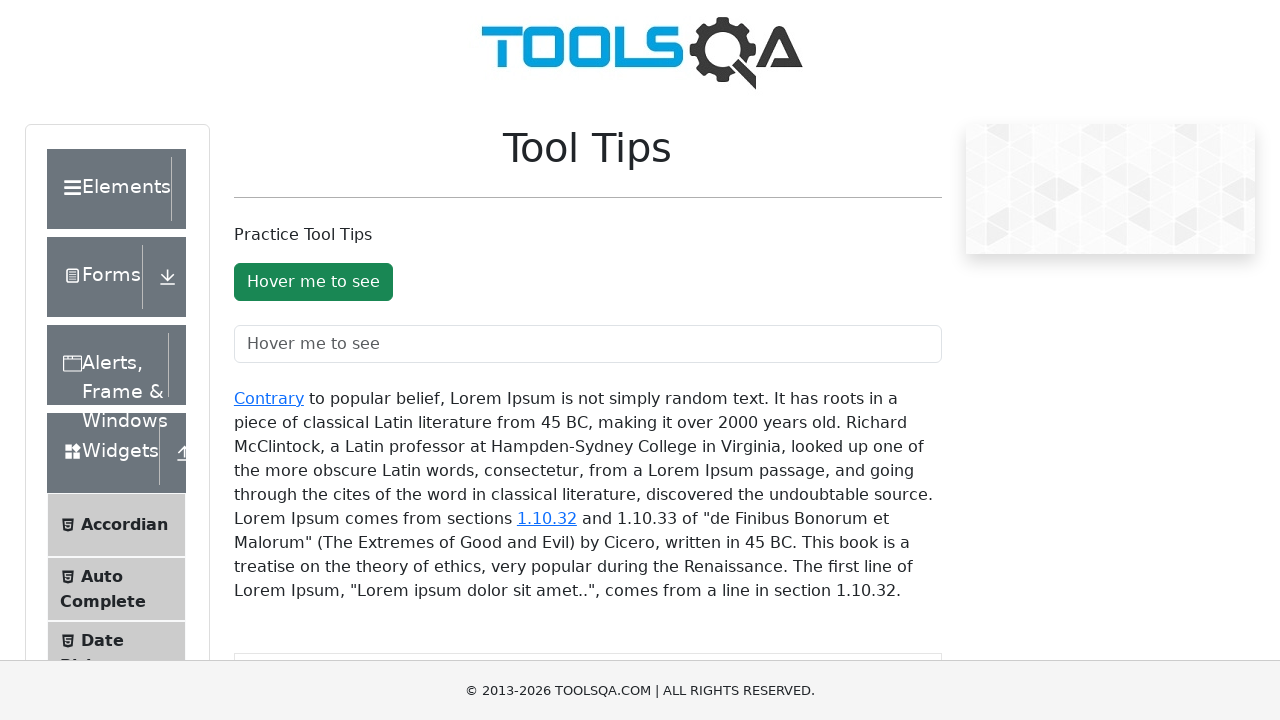

Hovered over the Contrary link at (269, 398) on xpath=//a[text()='Contrary']
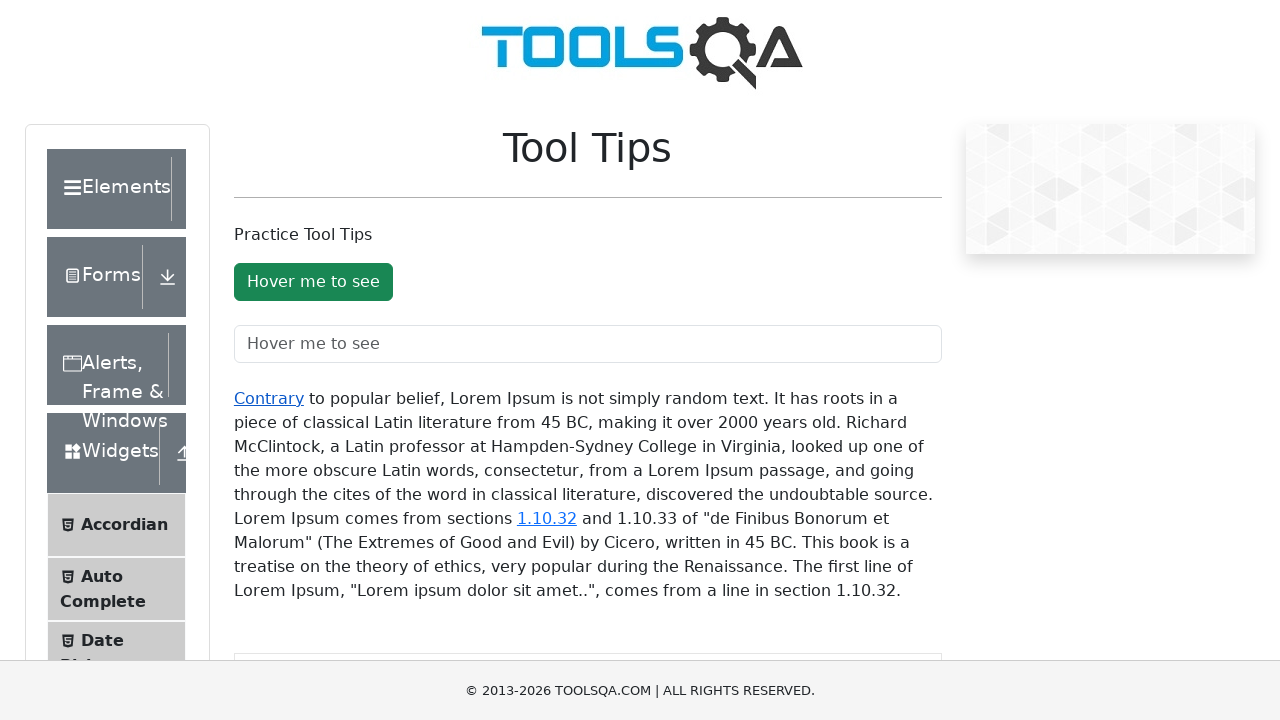

Tooltip became visible
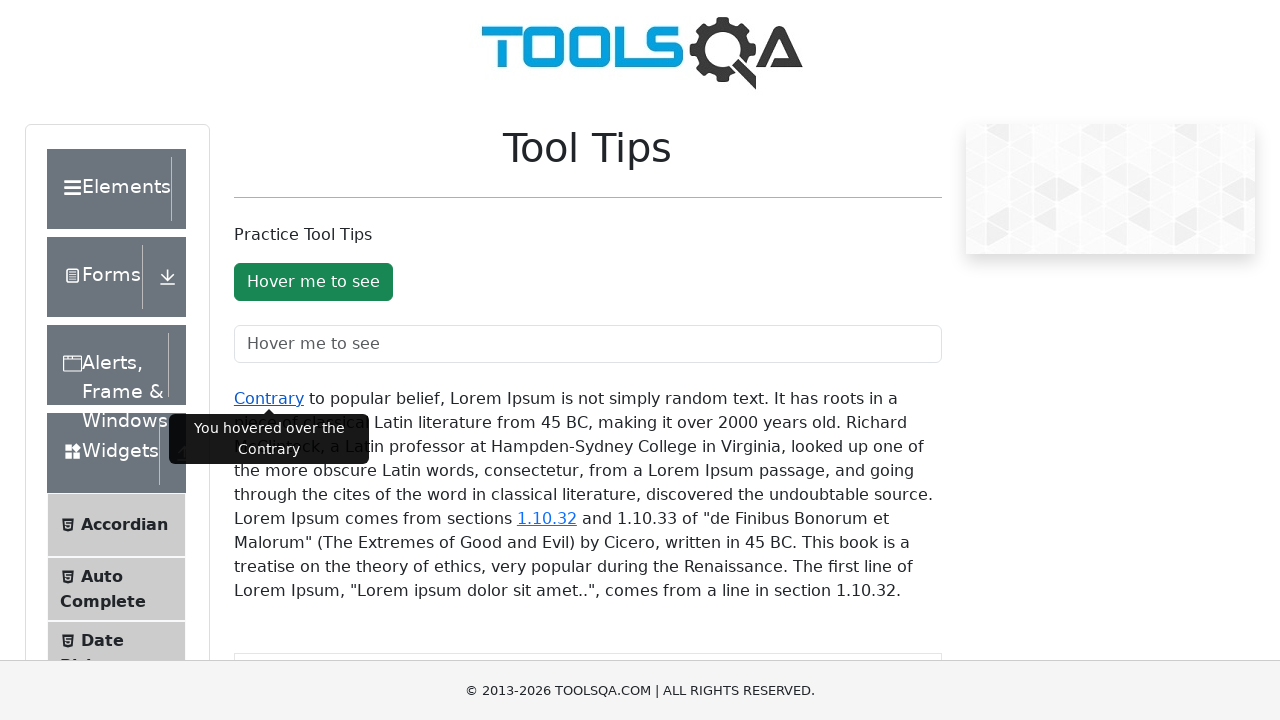

Verified tooltip text is 'You hovered over the Contrary'
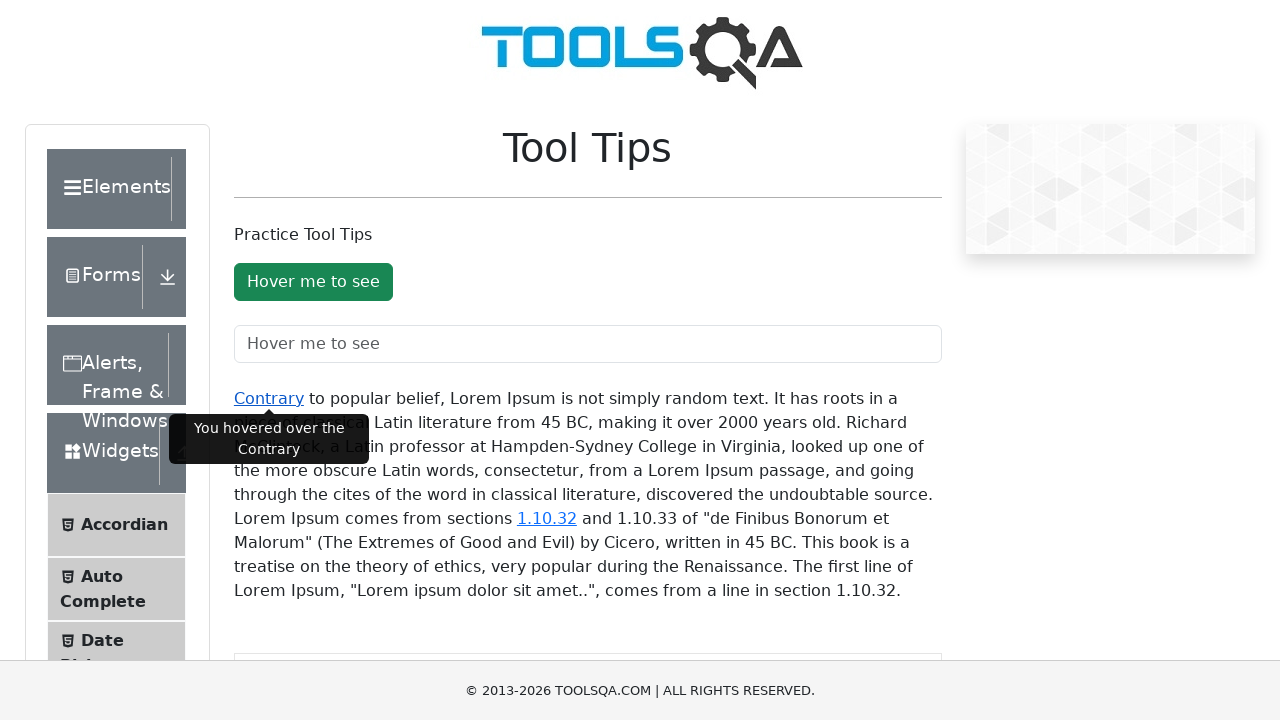

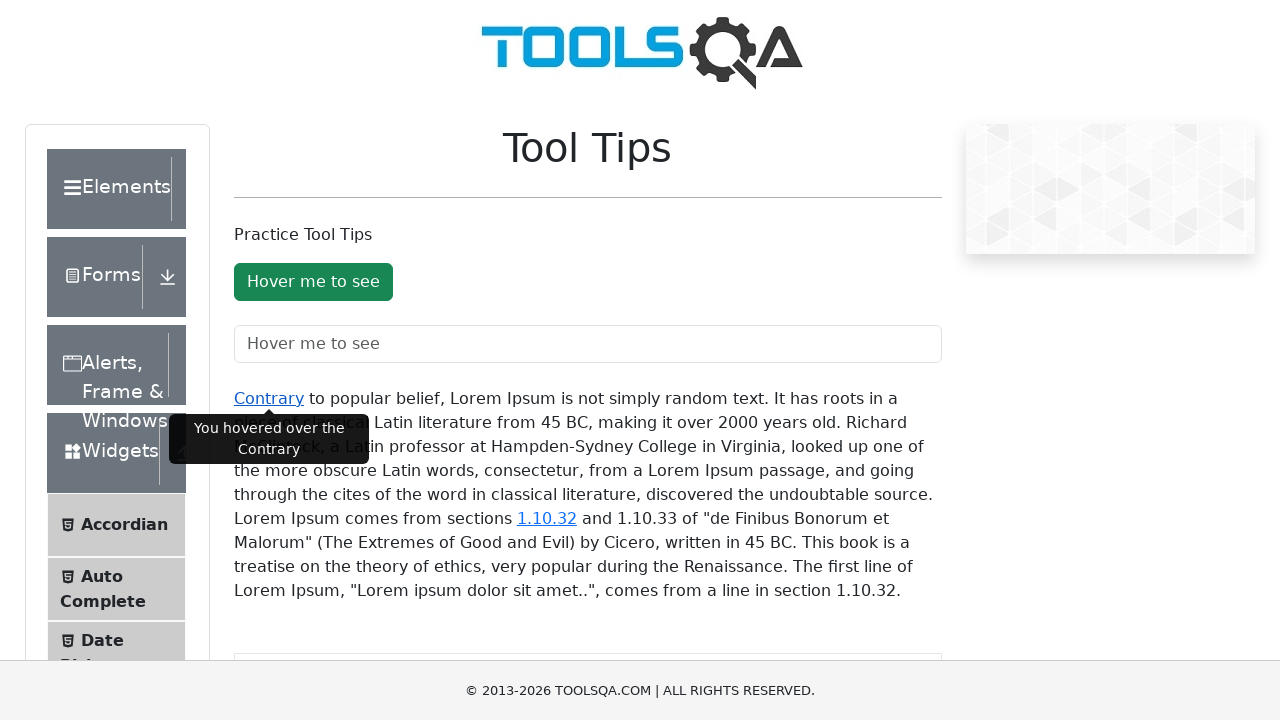